Tests JavaScript confirm alert functionality by clicking a button to trigger the alert, interacting with the alert dialog (accepting it), and verifying the result message on the page.

Starting URL: https://training-support.net/webelements/alerts

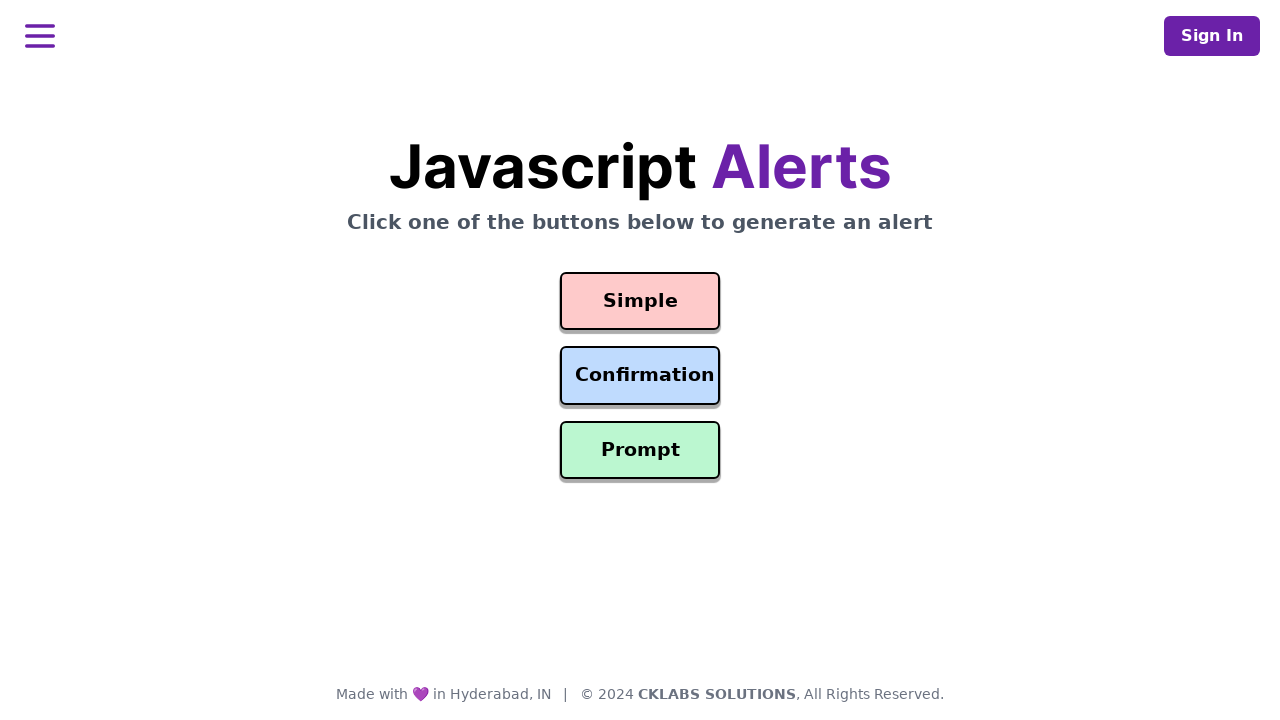

Retrieved and printed page title
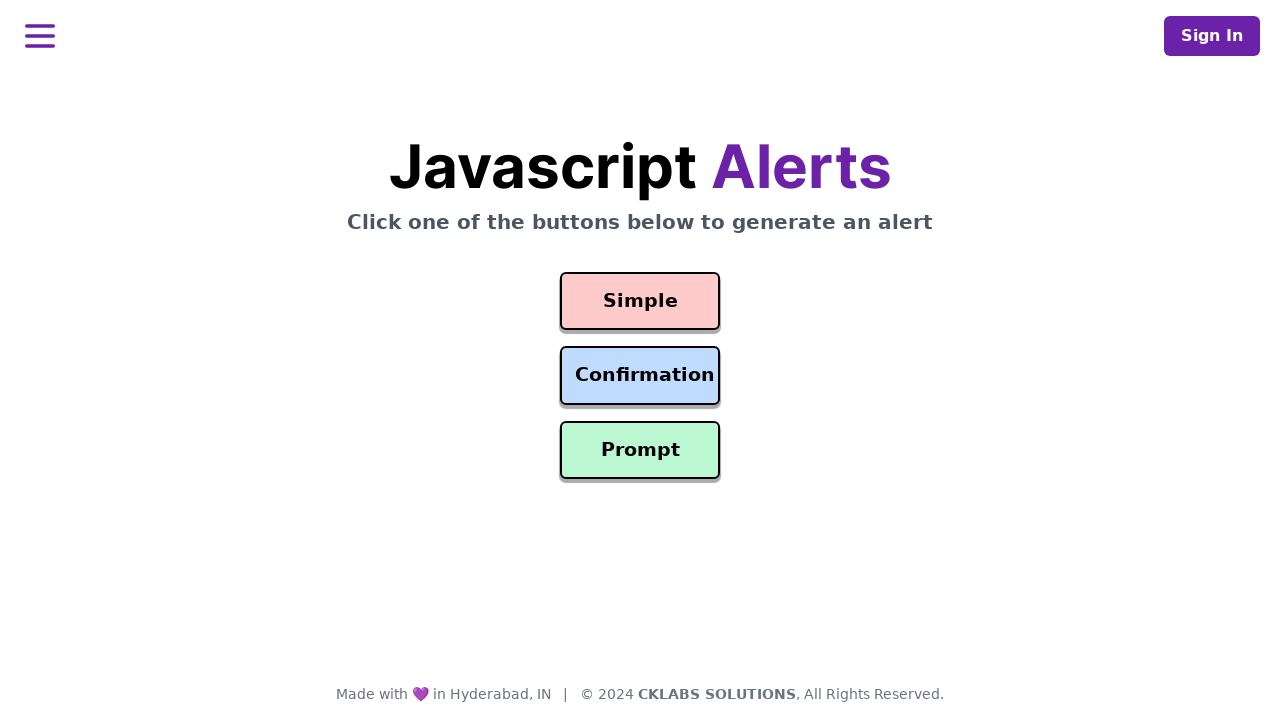

Clicked confirmation button at (640, 376) on #confirmation
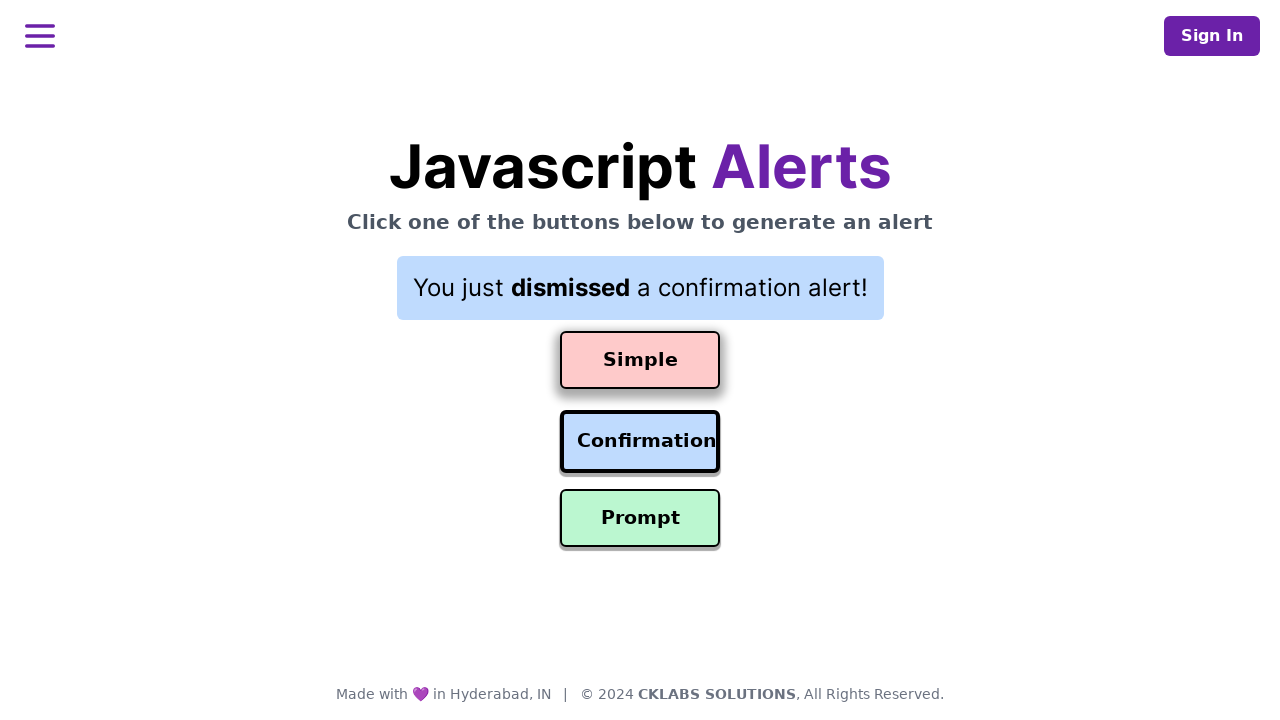

Set up initial dialog handler
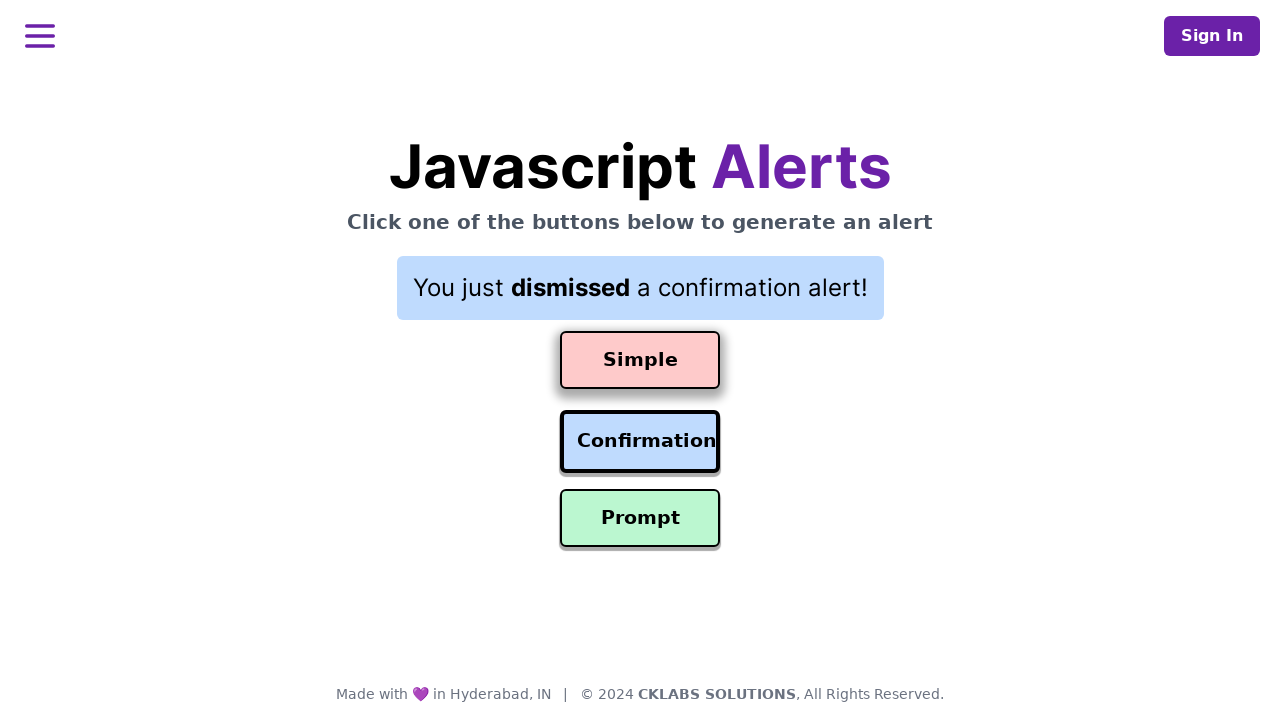

Removed initial dialog handler
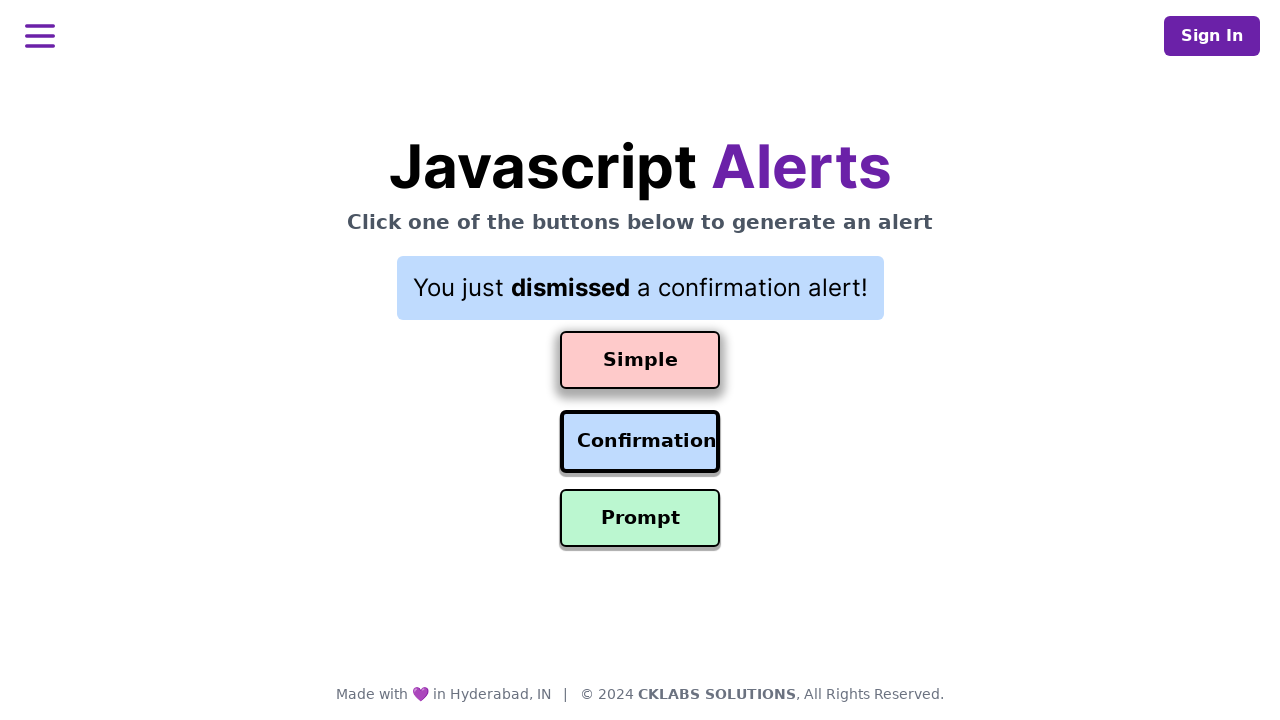

Set up fresh dialog handler to capture and accept alerts
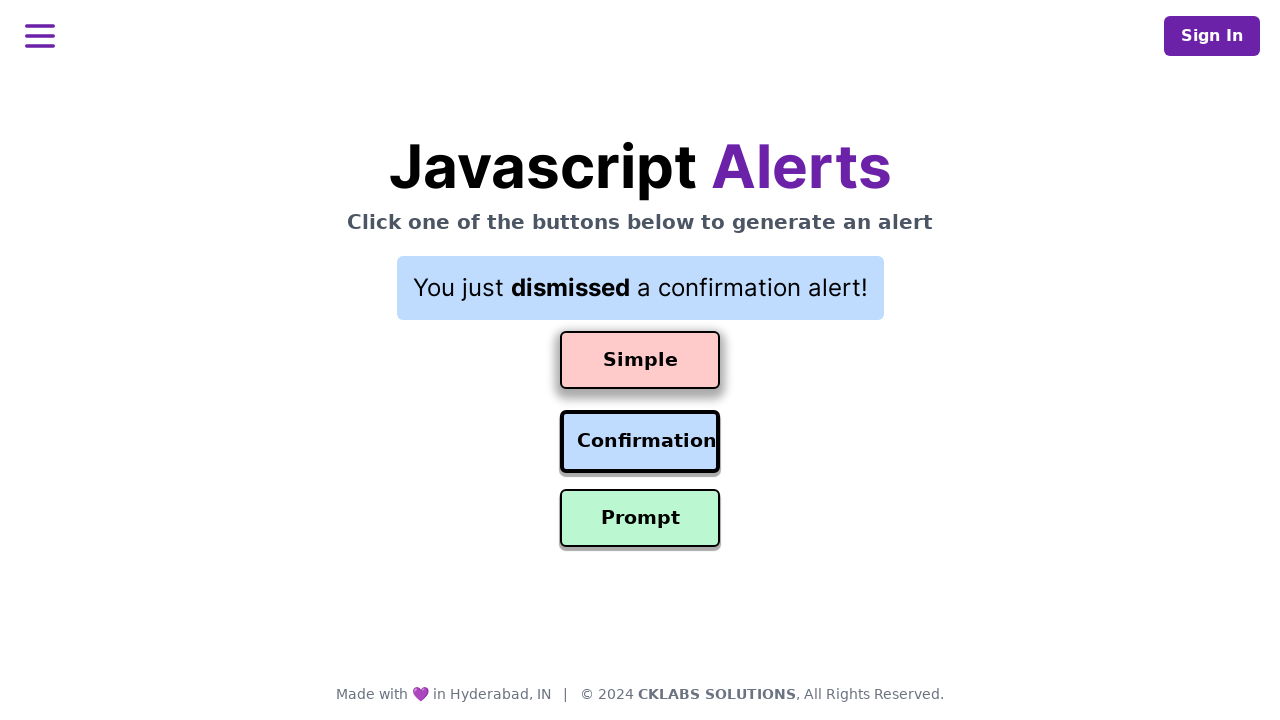

Clicked confirmation button to trigger JavaScript confirm alert at (640, 442) on #confirmation
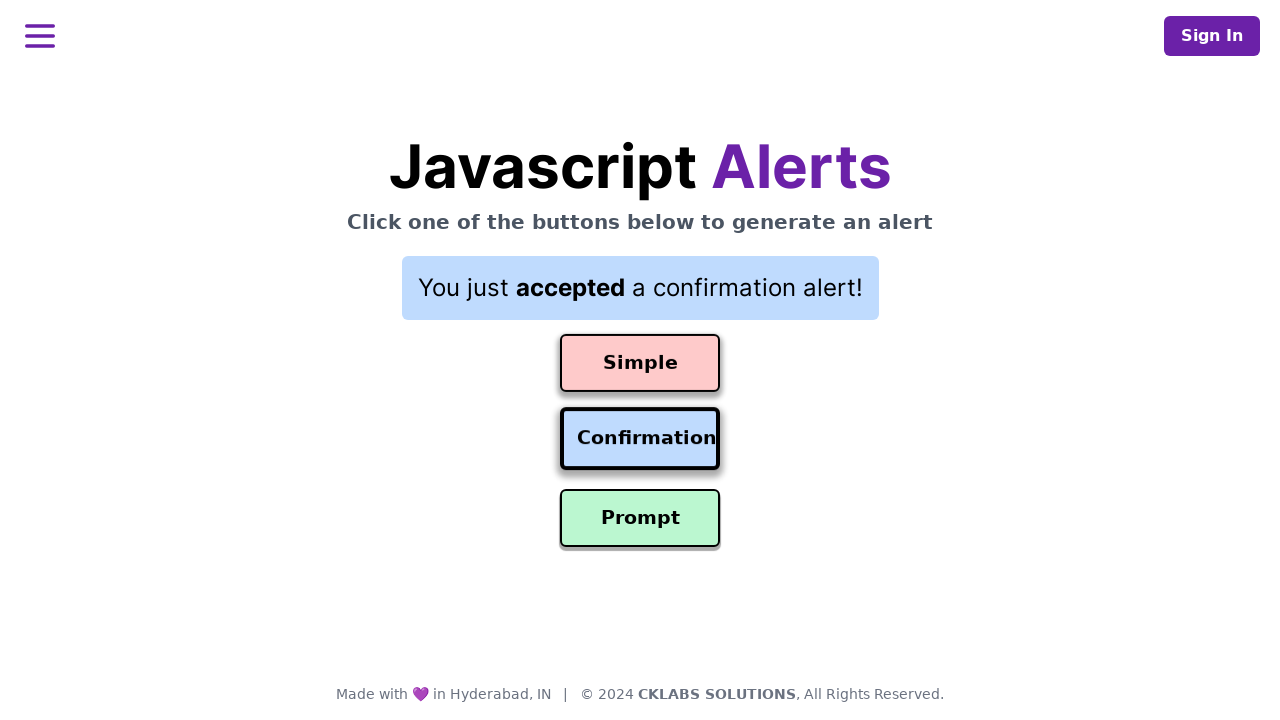

Result element loaded after accepting alert
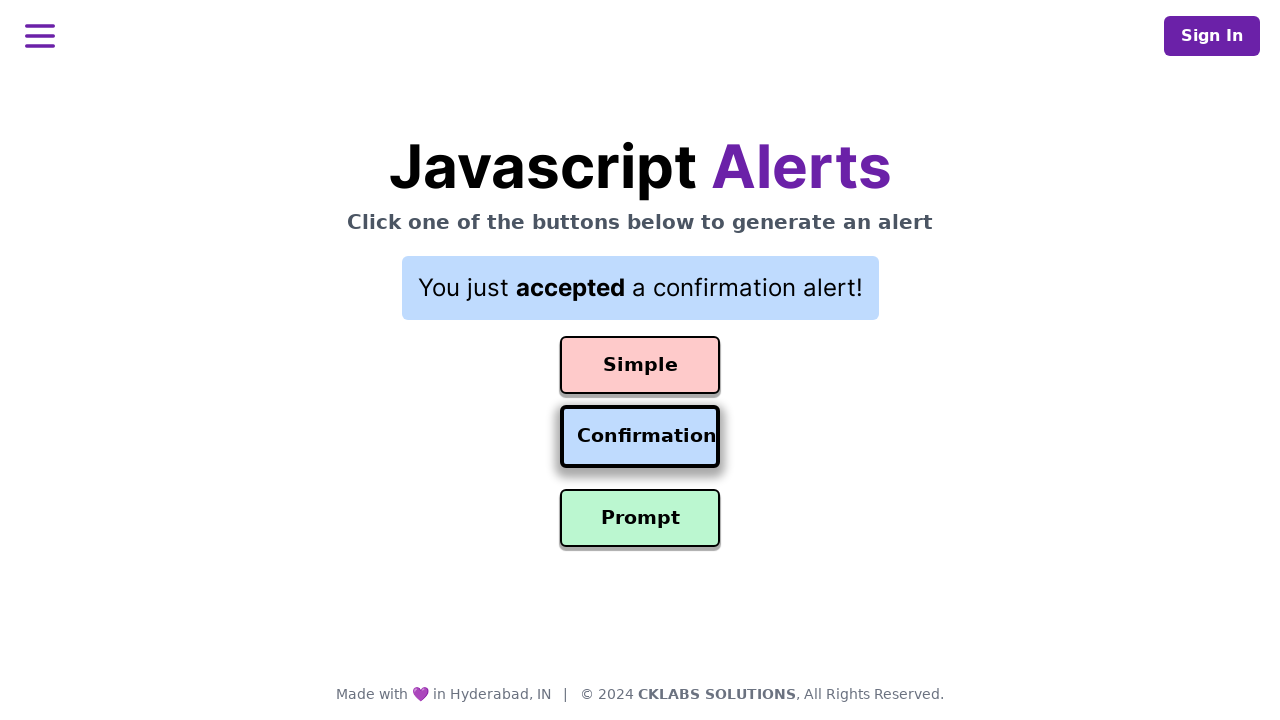

Retrieved and printed result message from page
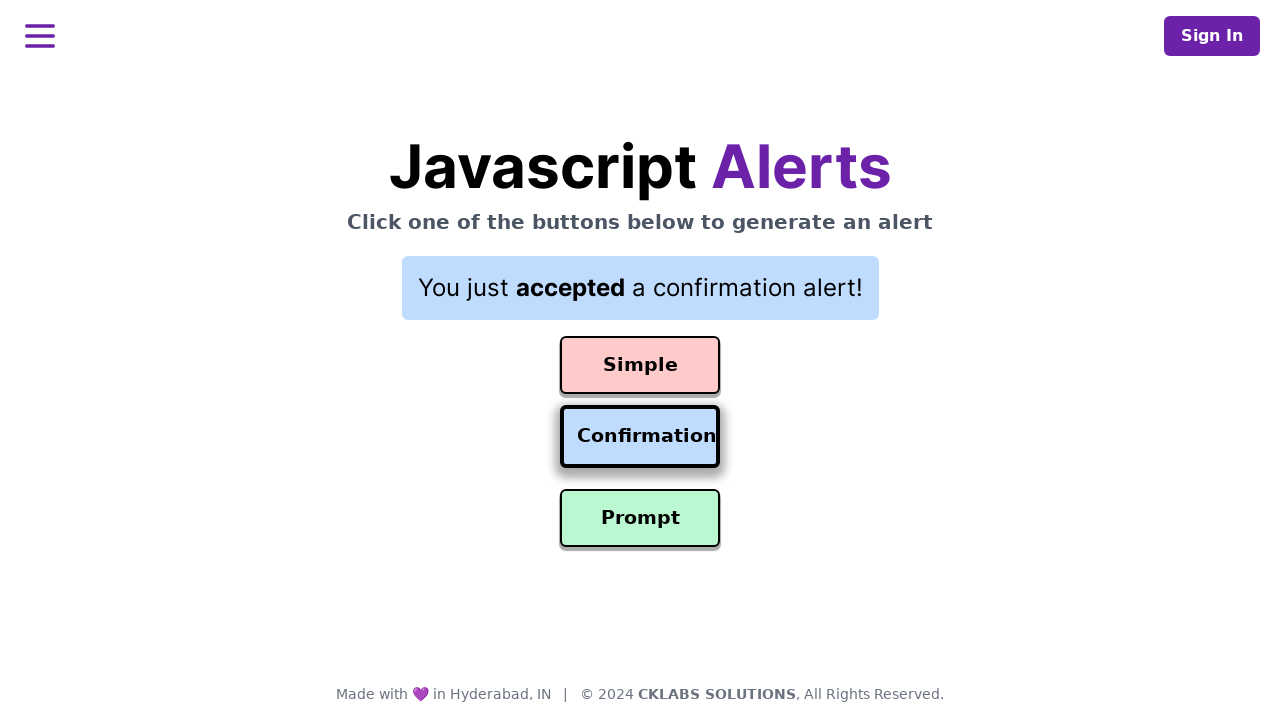

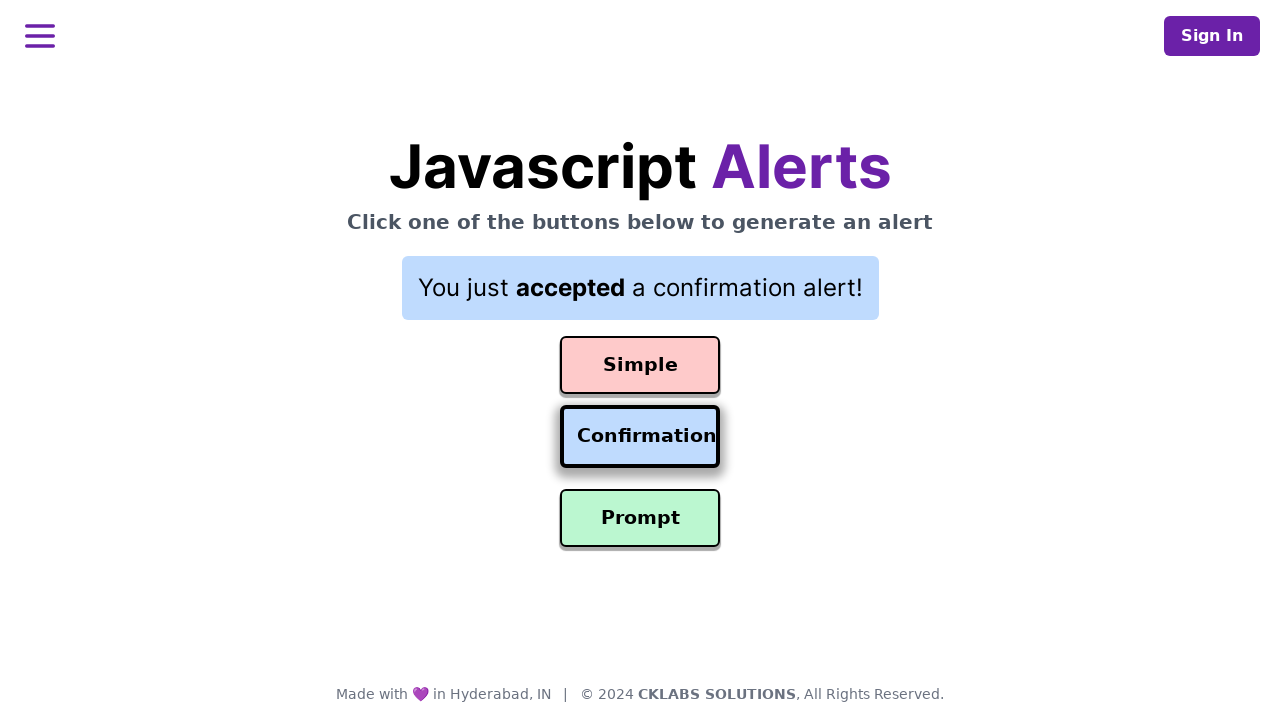